Tests link counting in different page sections and opens footer column links in new tabs to verify they work

Starting URL: http://www.qaclickacademy.com/practice.php

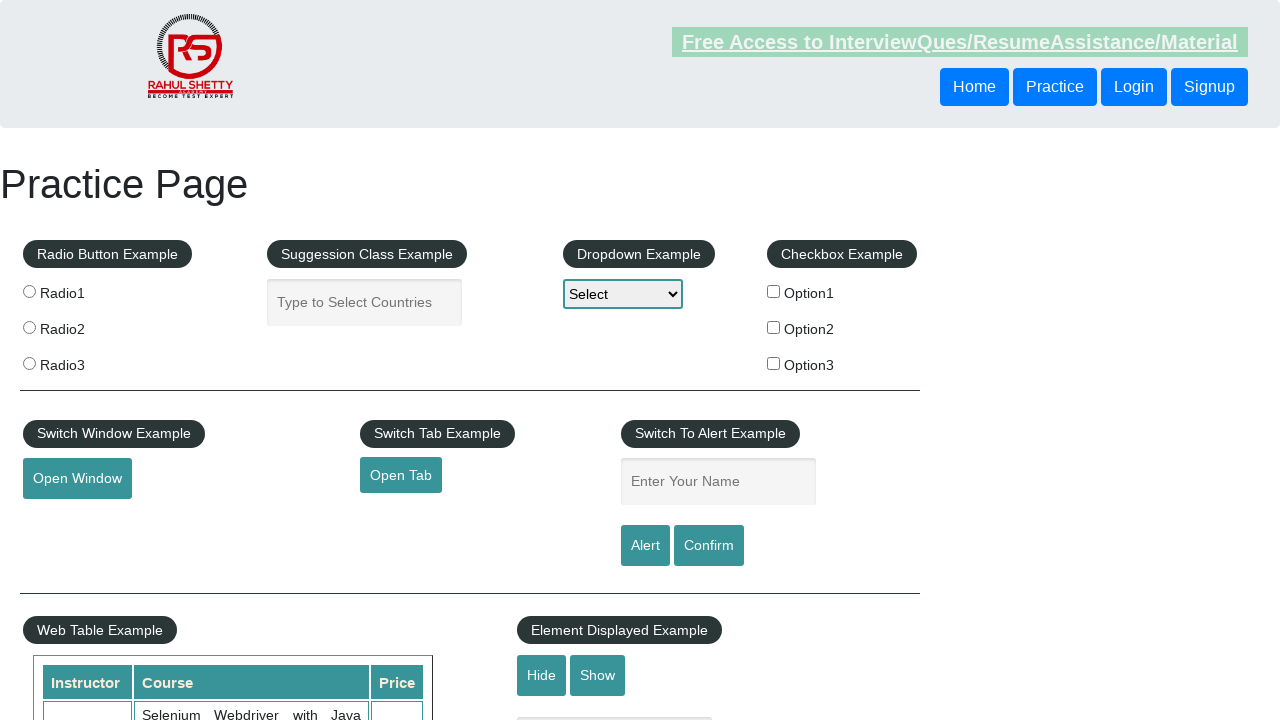

Located header section
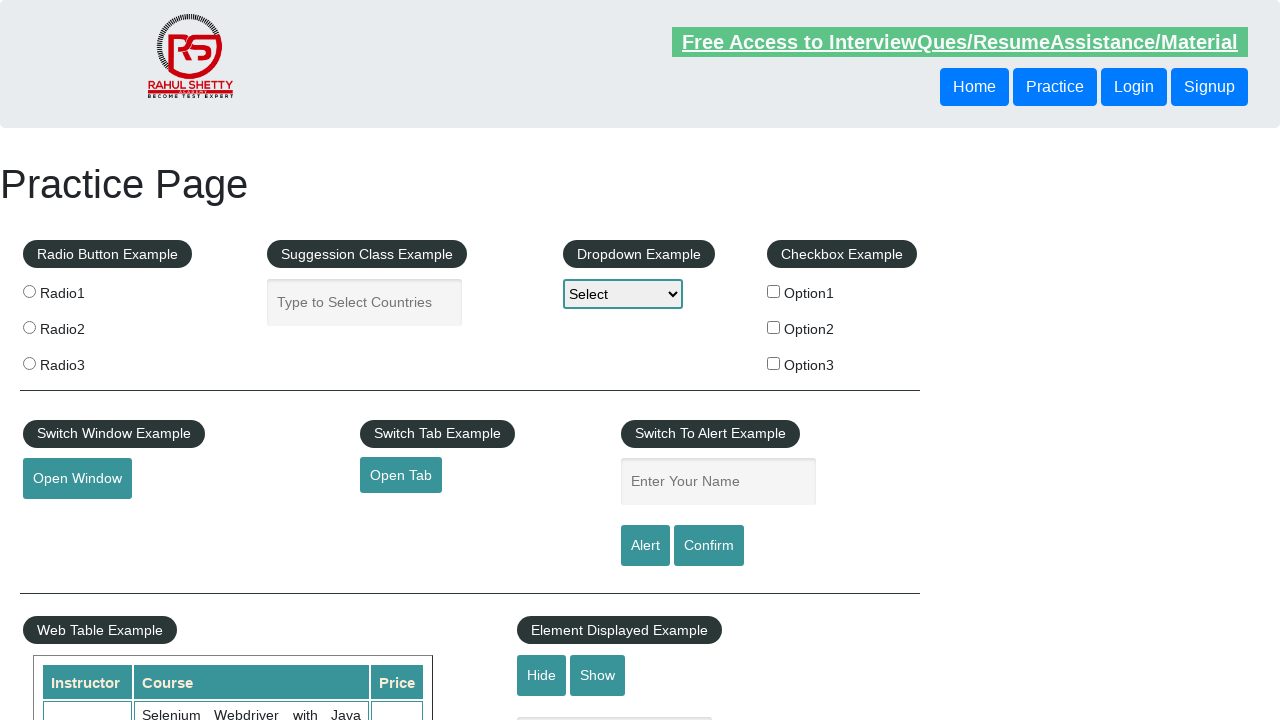

Counted header links: 3
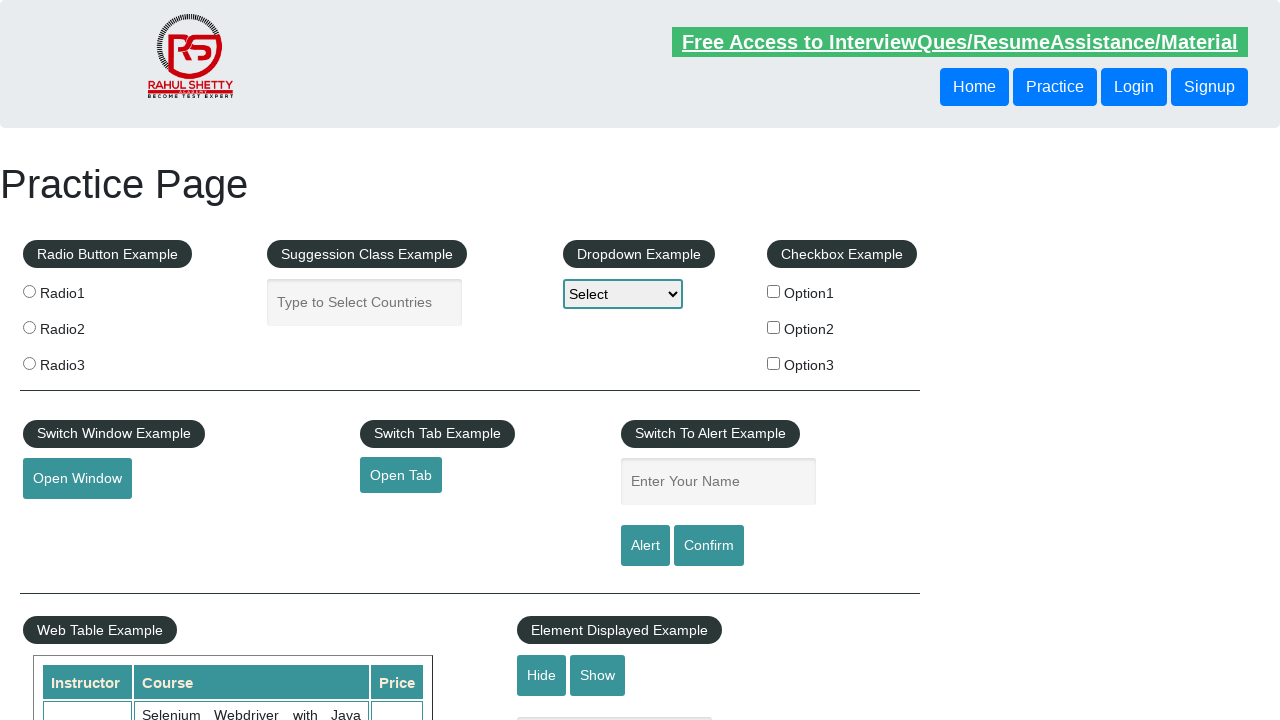

Counted all links on page: 27
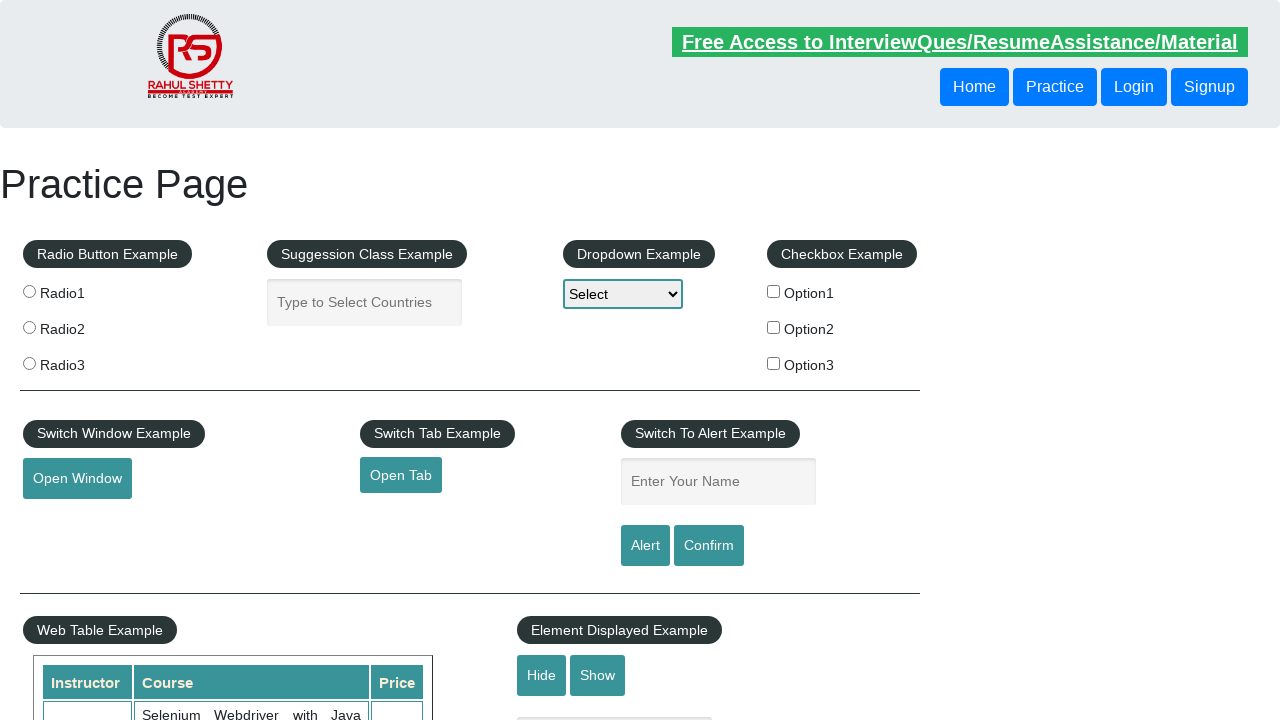

Located footer section
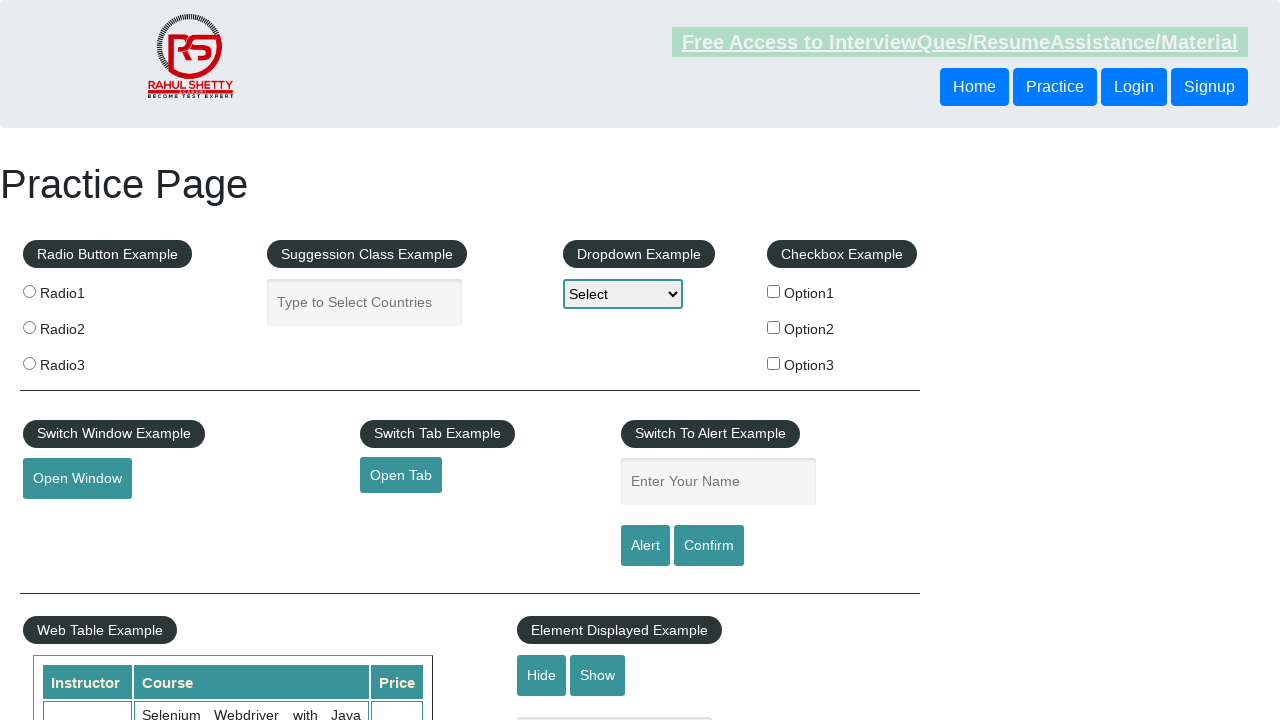

Counted footer links: 20
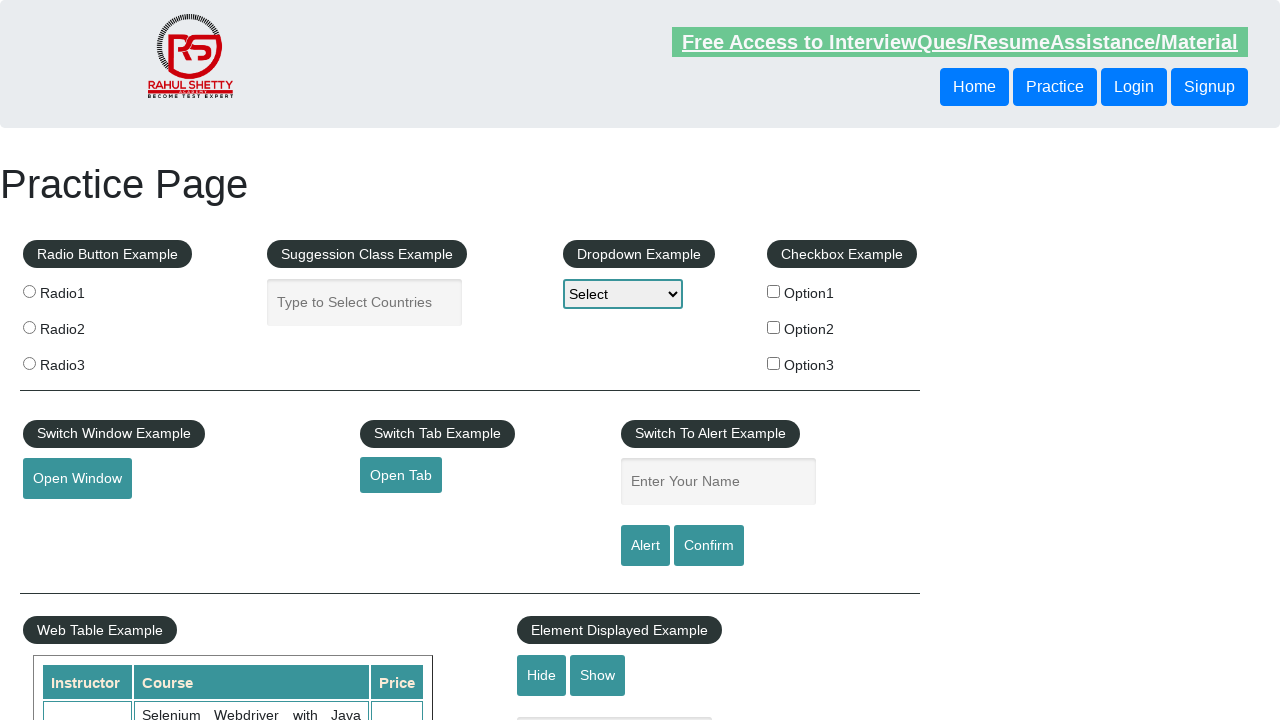

Located first column in footer
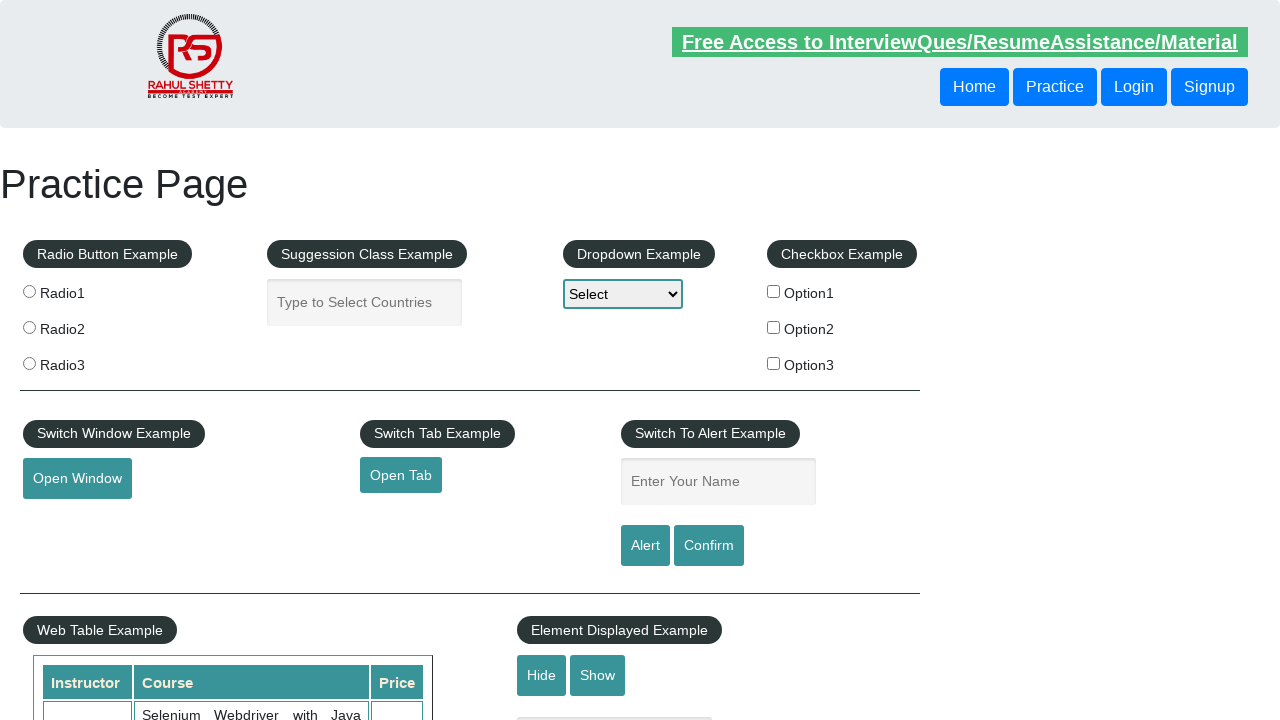

Counted first column links: 5
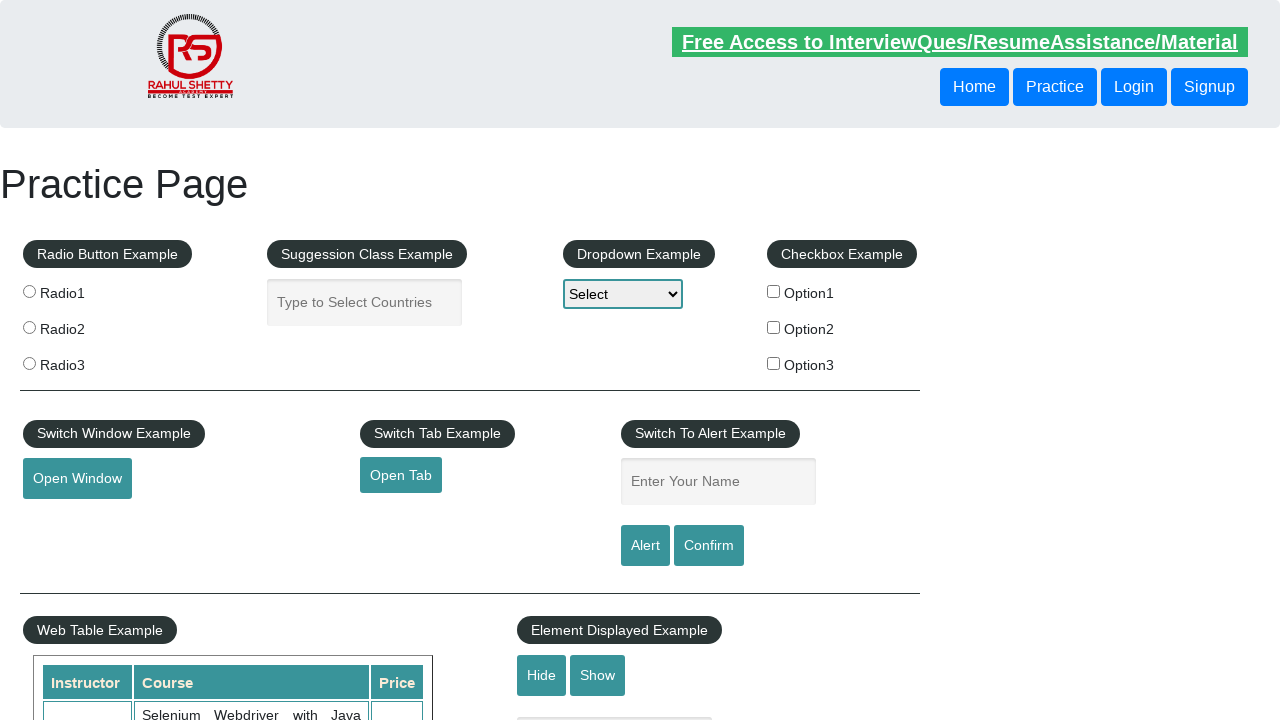

Located footer column link 1
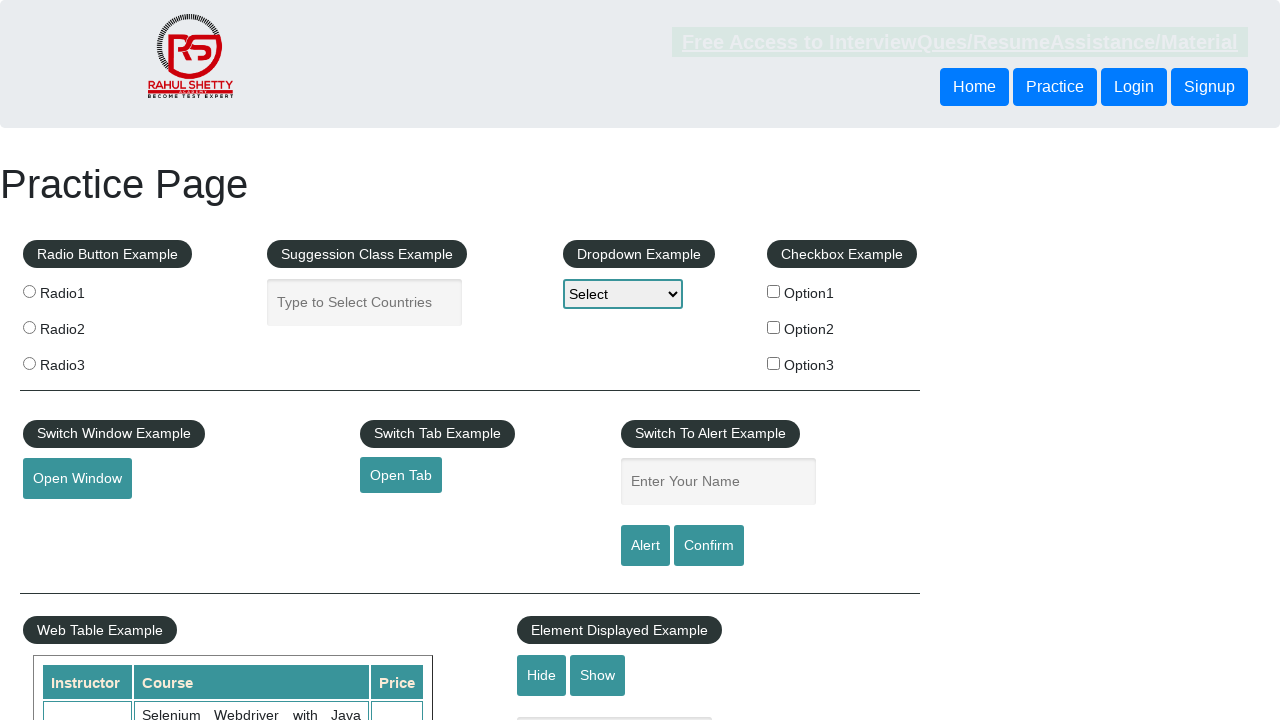

Opened footer column link 1 in new tab with Ctrl+Click at (68, 520) on #gf-BIG >> xpath=//table/tbody/tr/td[1]/ul >> a >> nth=1
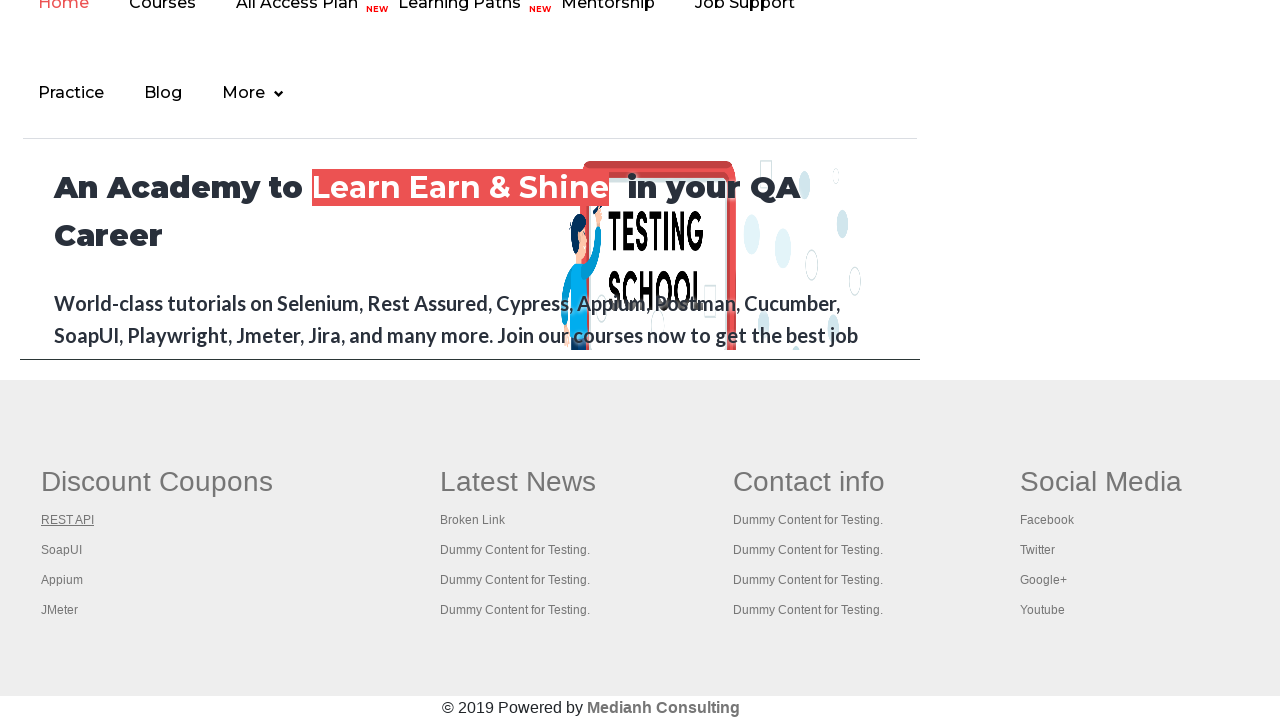

New tab page loaded with title: REST API Tutorial
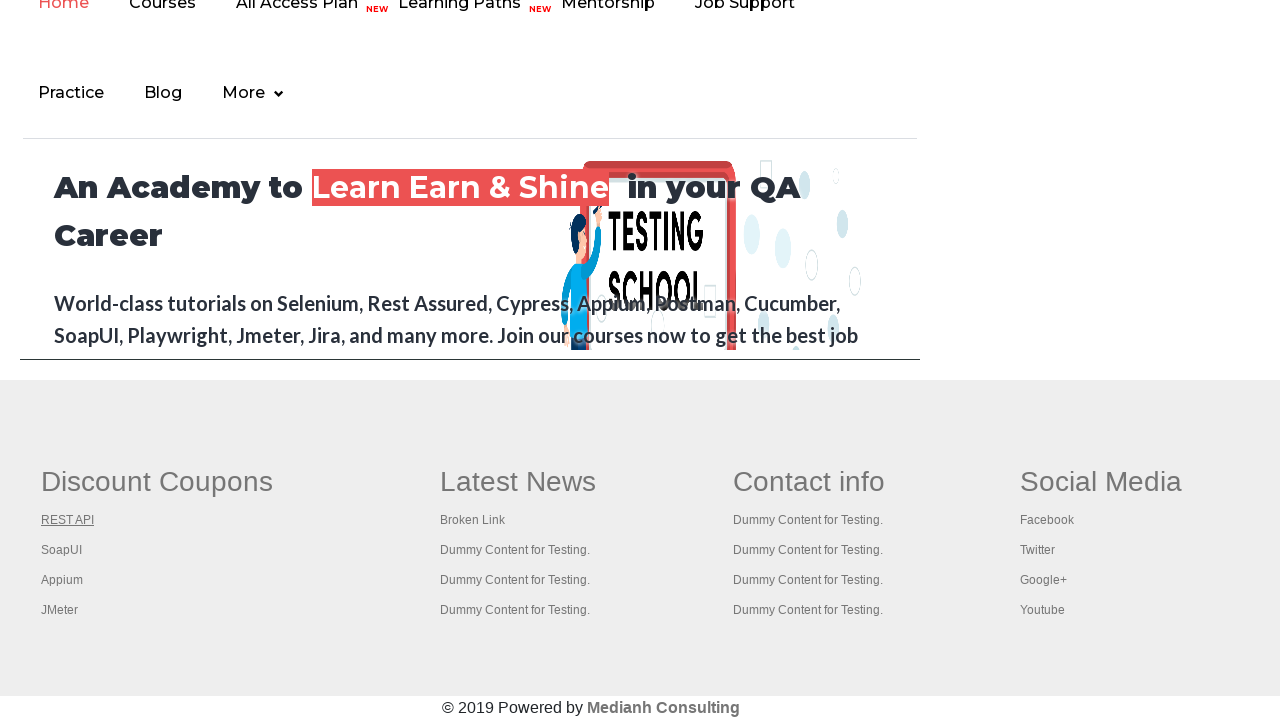

Closed new tab for link 1
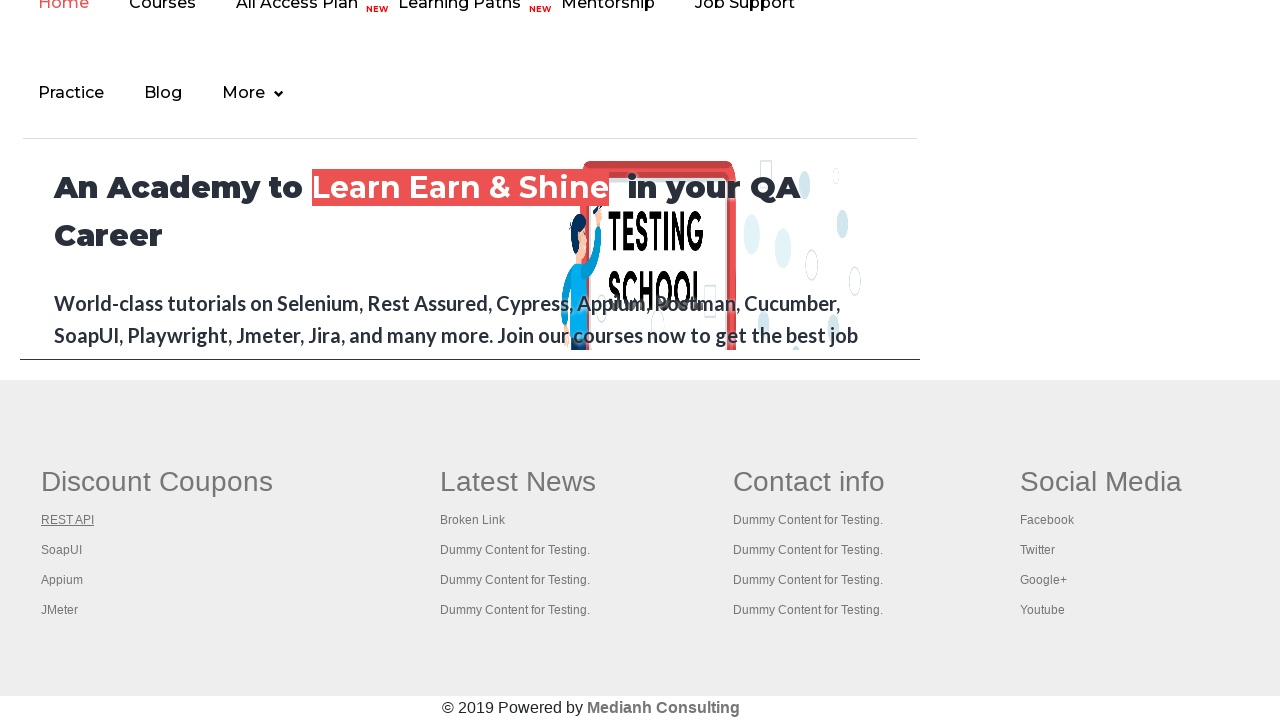

Located footer column link 2
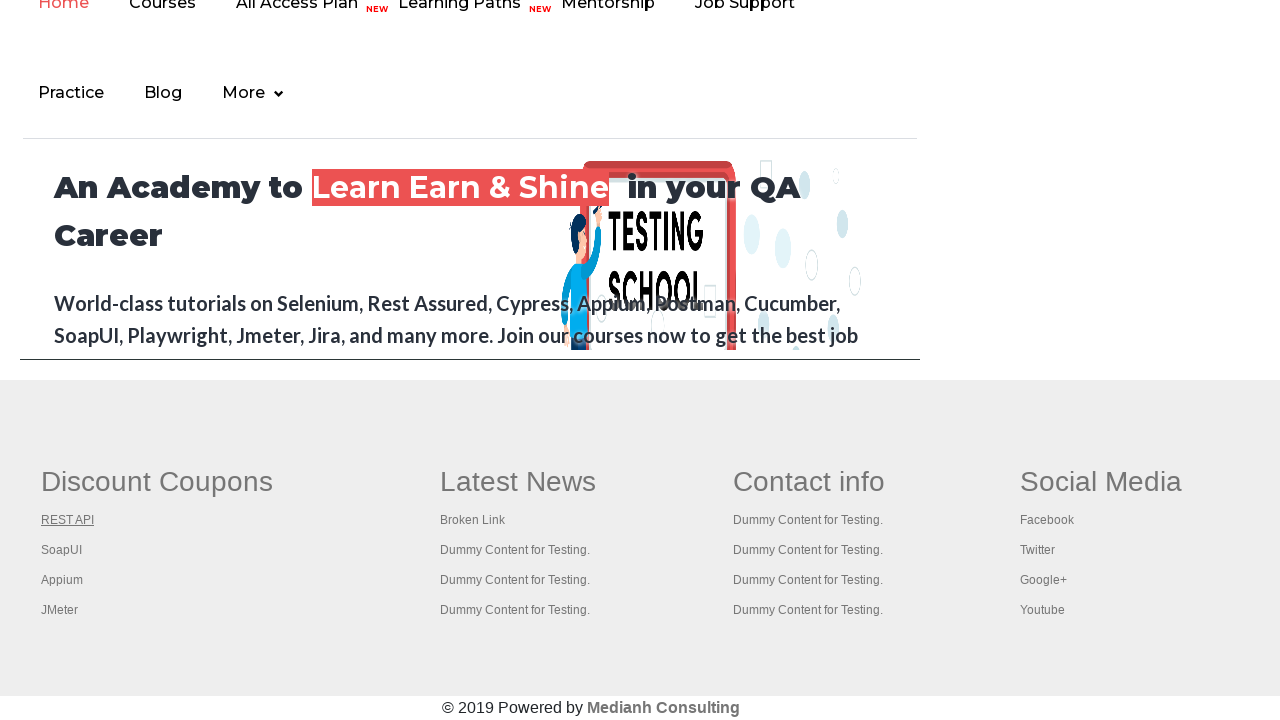

Opened footer column link 2 in new tab with Ctrl+Click at (62, 550) on #gf-BIG >> xpath=//table/tbody/tr/td[1]/ul >> a >> nth=2
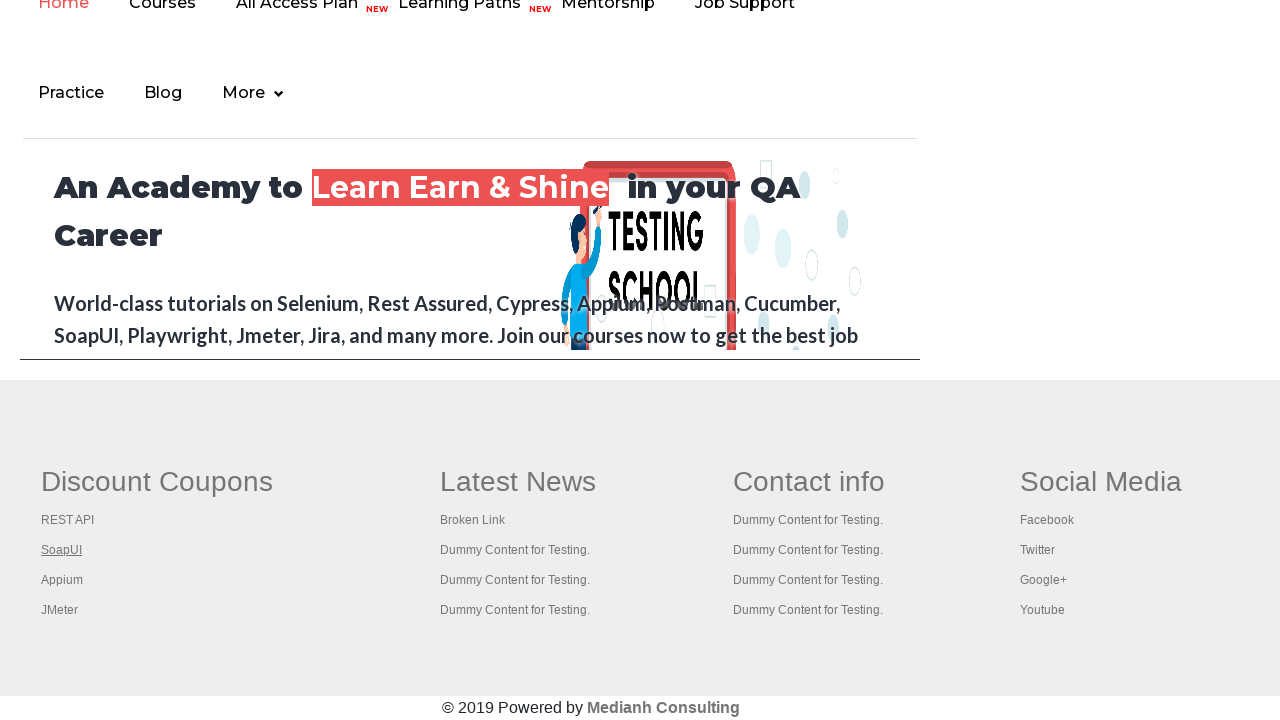

New tab page loaded with title: 
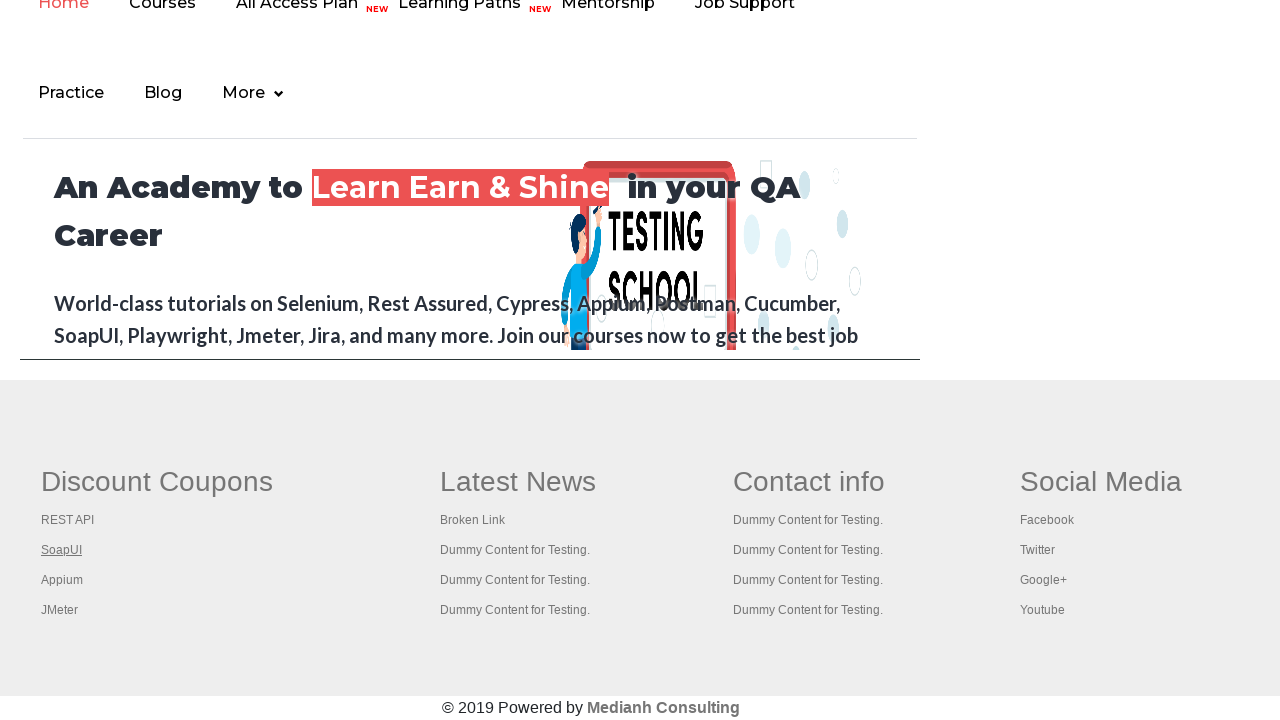

Closed new tab for link 2
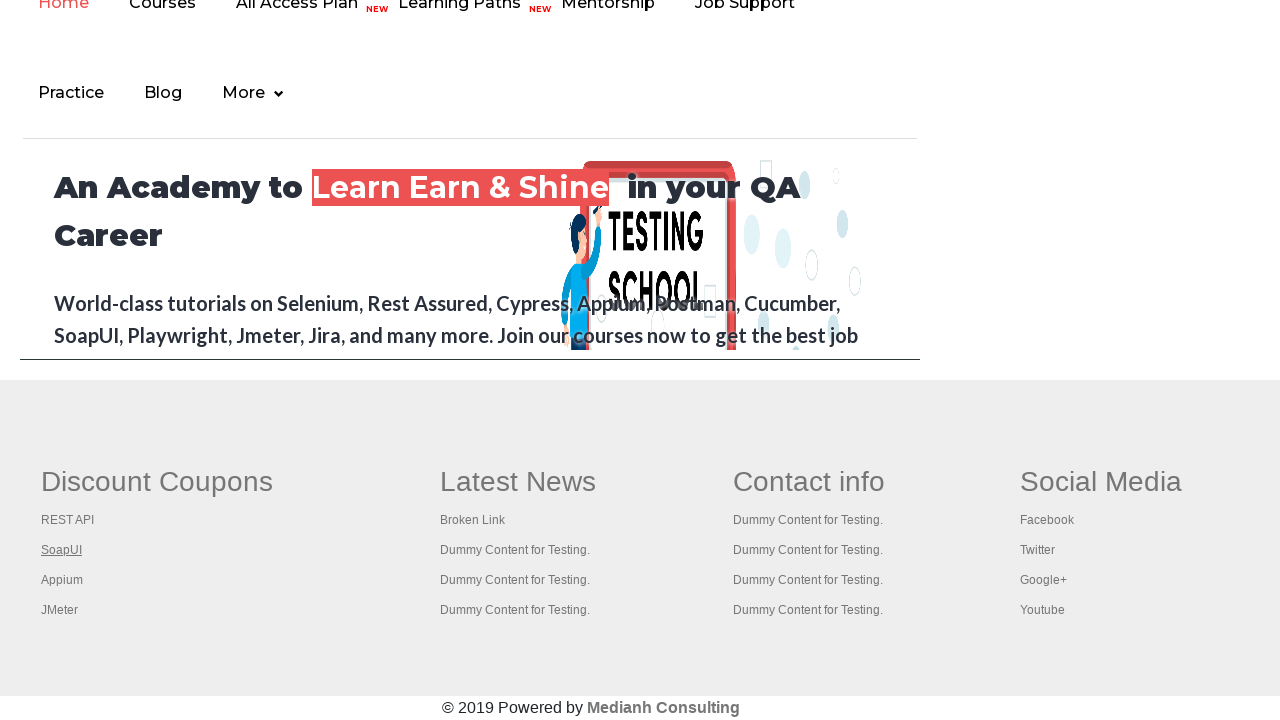

Located footer column link 3
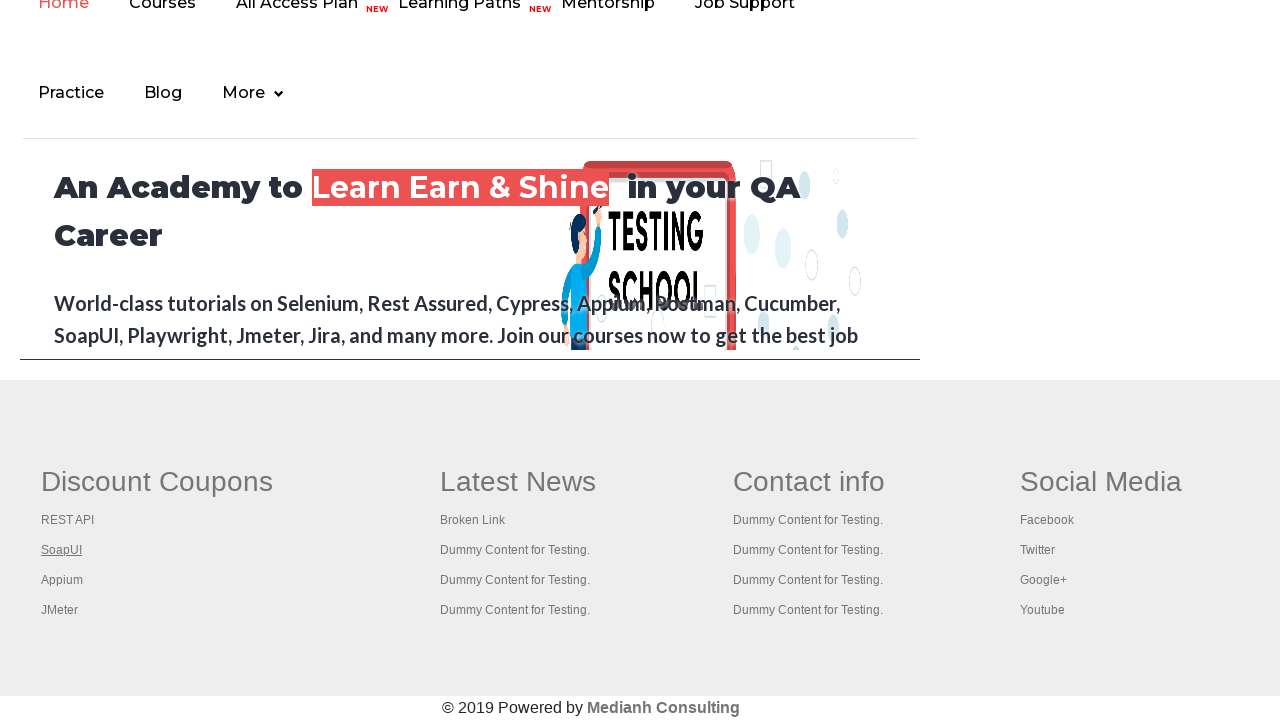

Opened footer column link 3 in new tab with Ctrl+Click at (62, 580) on #gf-BIG >> xpath=//table/tbody/tr/td[1]/ul >> a >> nth=3
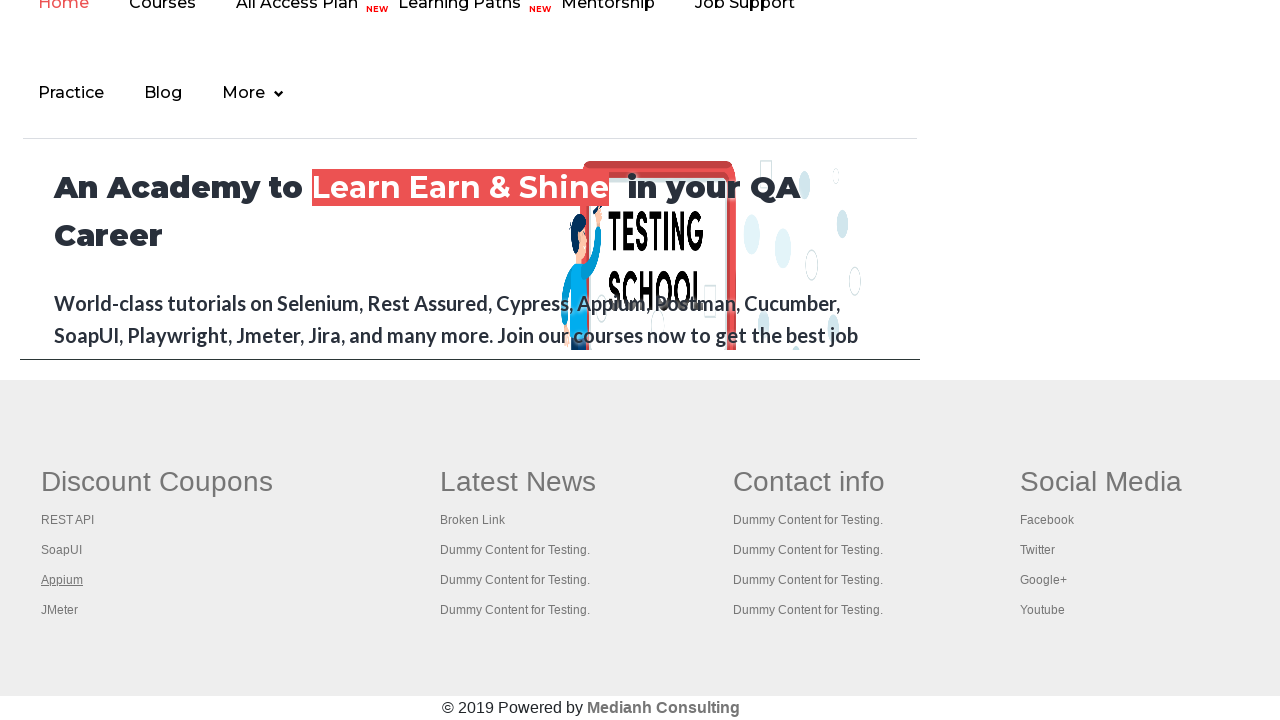

New tab page loaded with title: 
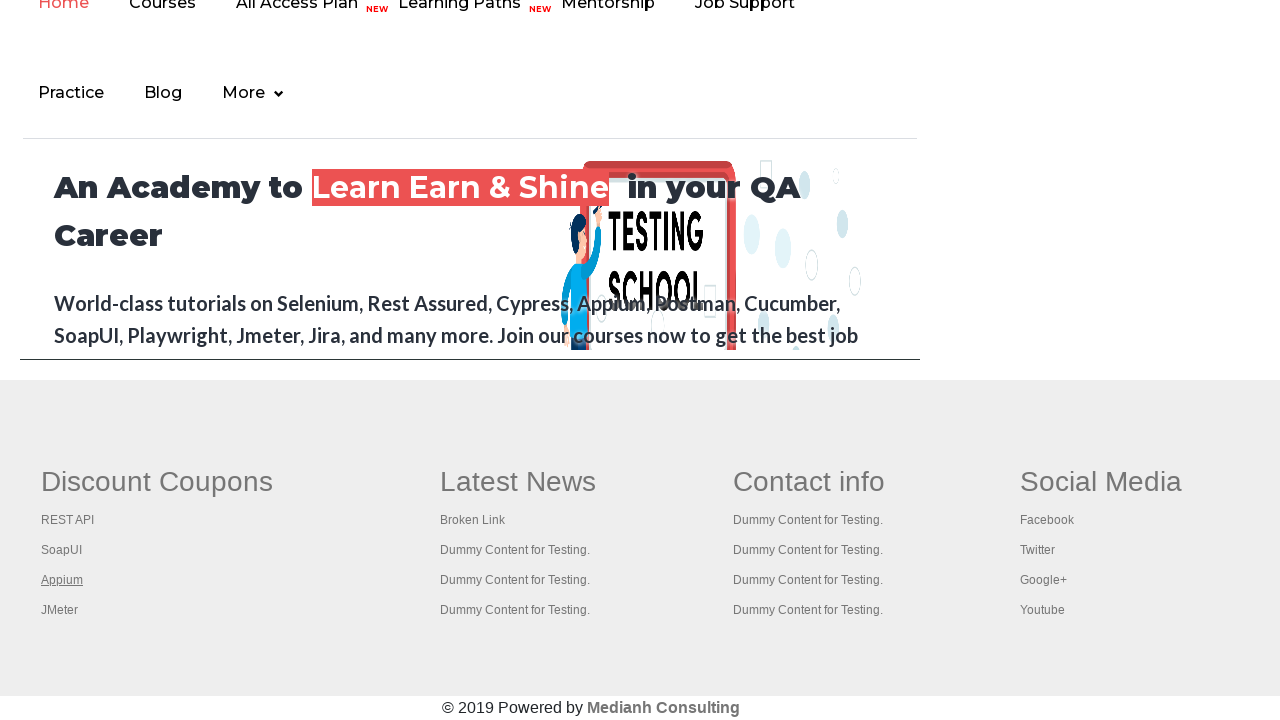

Closed new tab for link 3
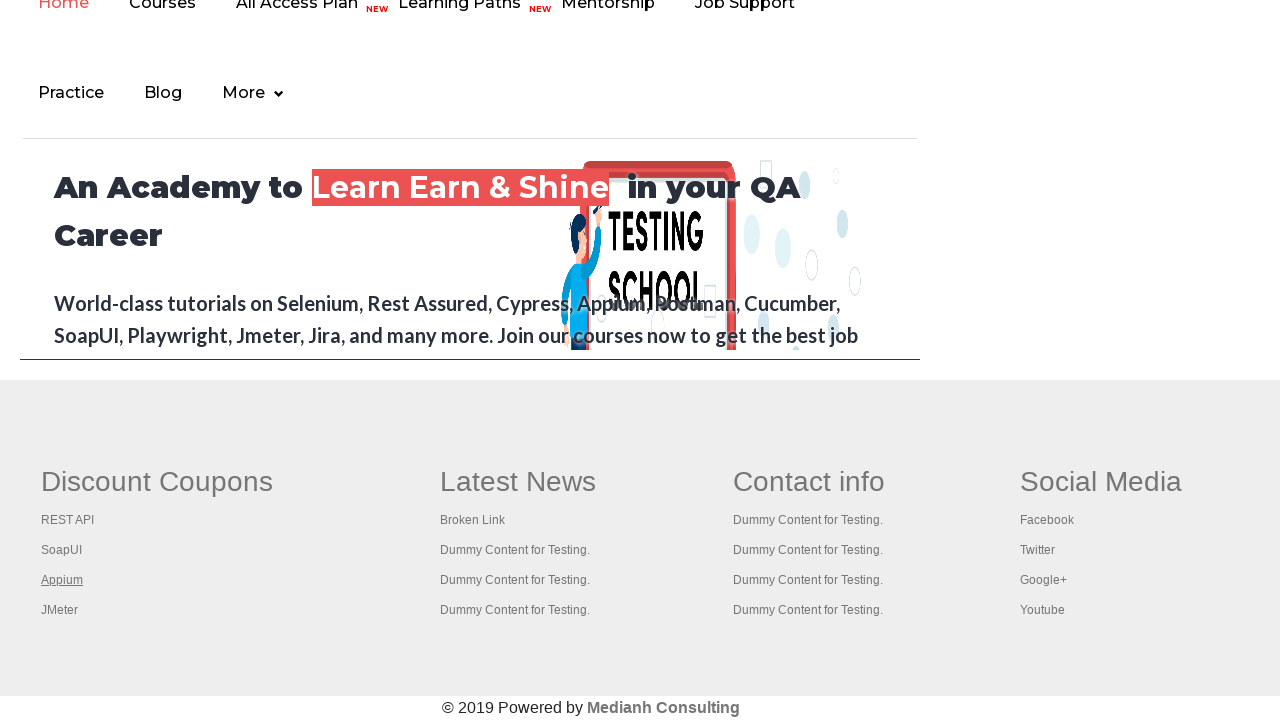

Located footer column link 4
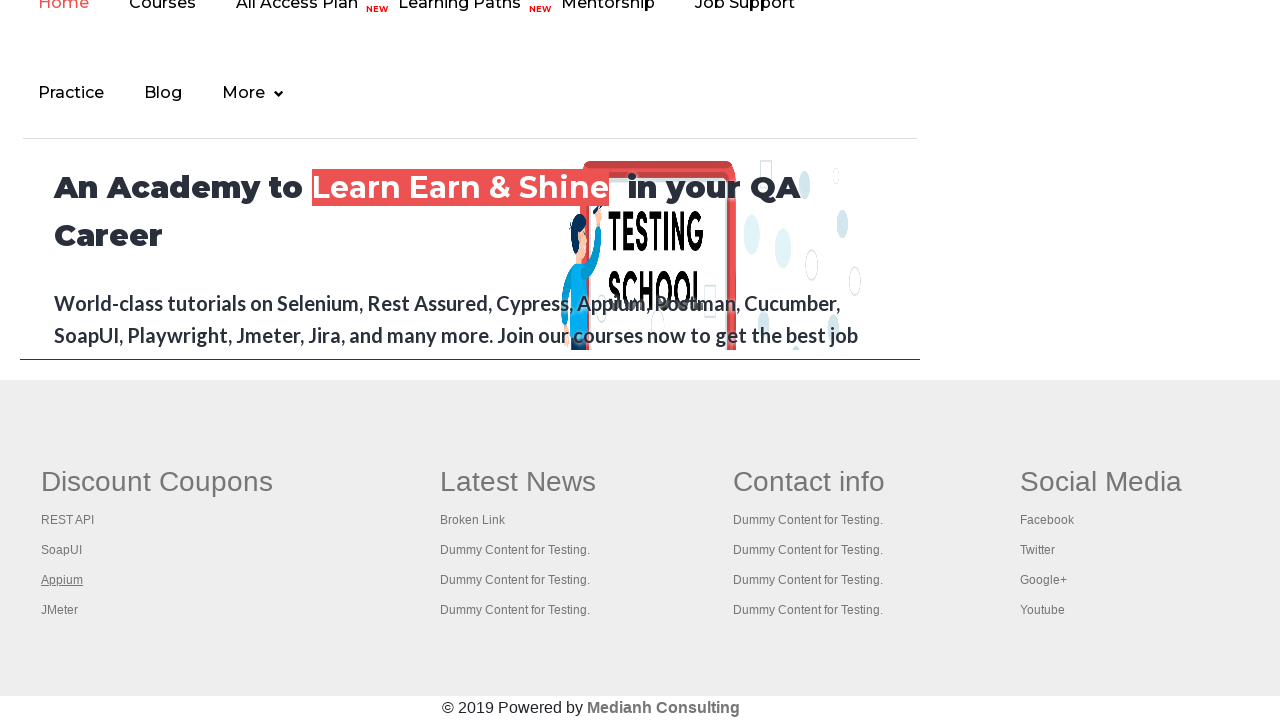

Opened footer column link 4 in new tab with Ctrl+Click at (60, 610) on #gf-BIG >> xpath=//table/tbody/tr/td[1]/ul >> a >> nth=4
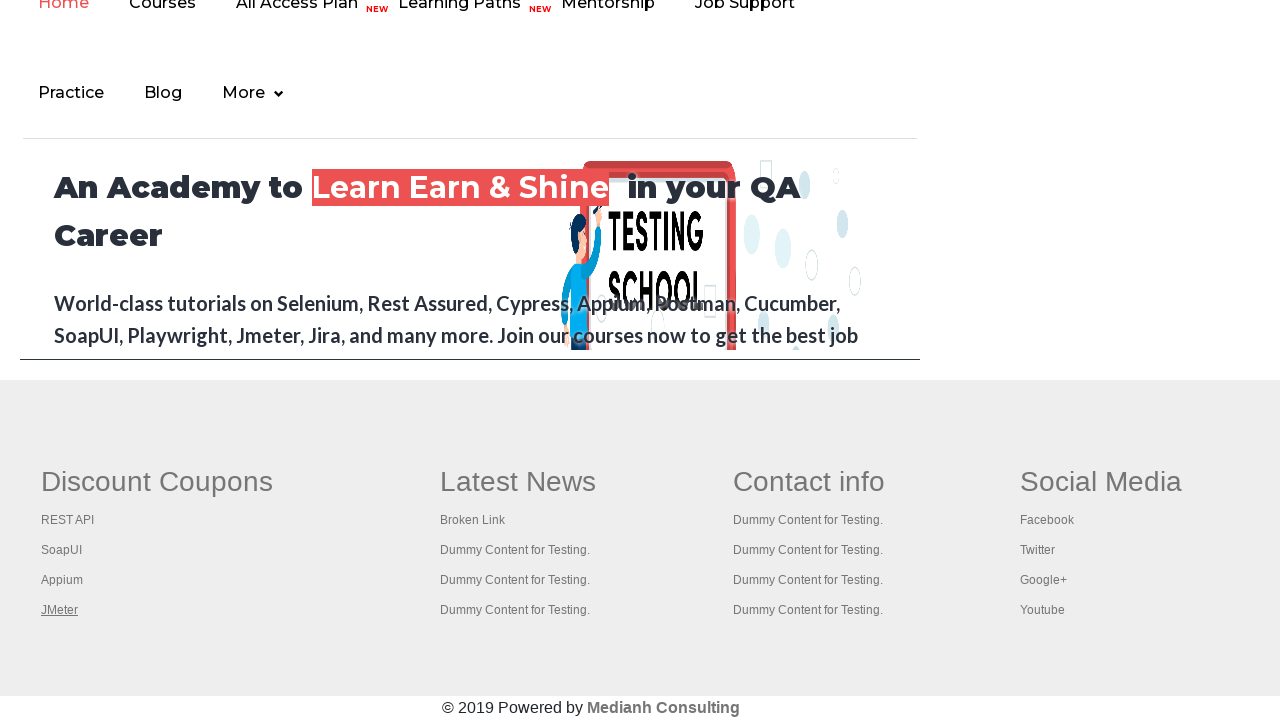

New tab page loaded with title: Apache JMeter - Apache JMeter™
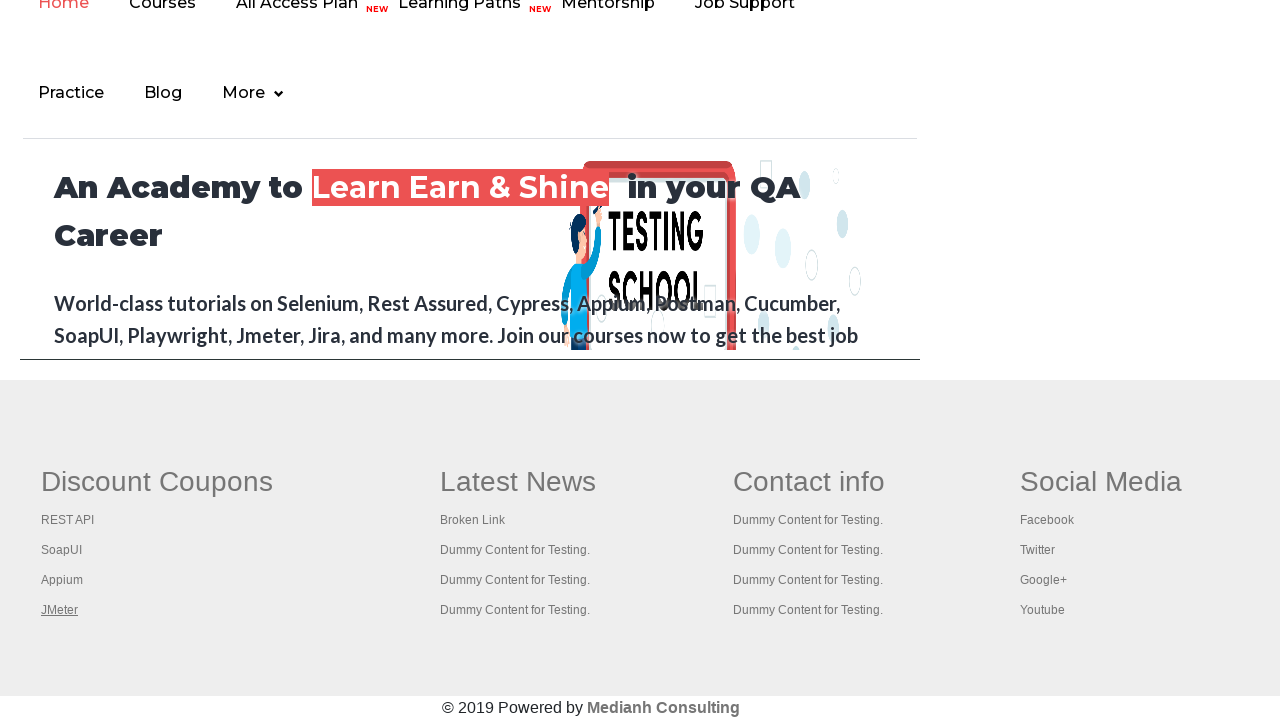

Closed new tab for link 4
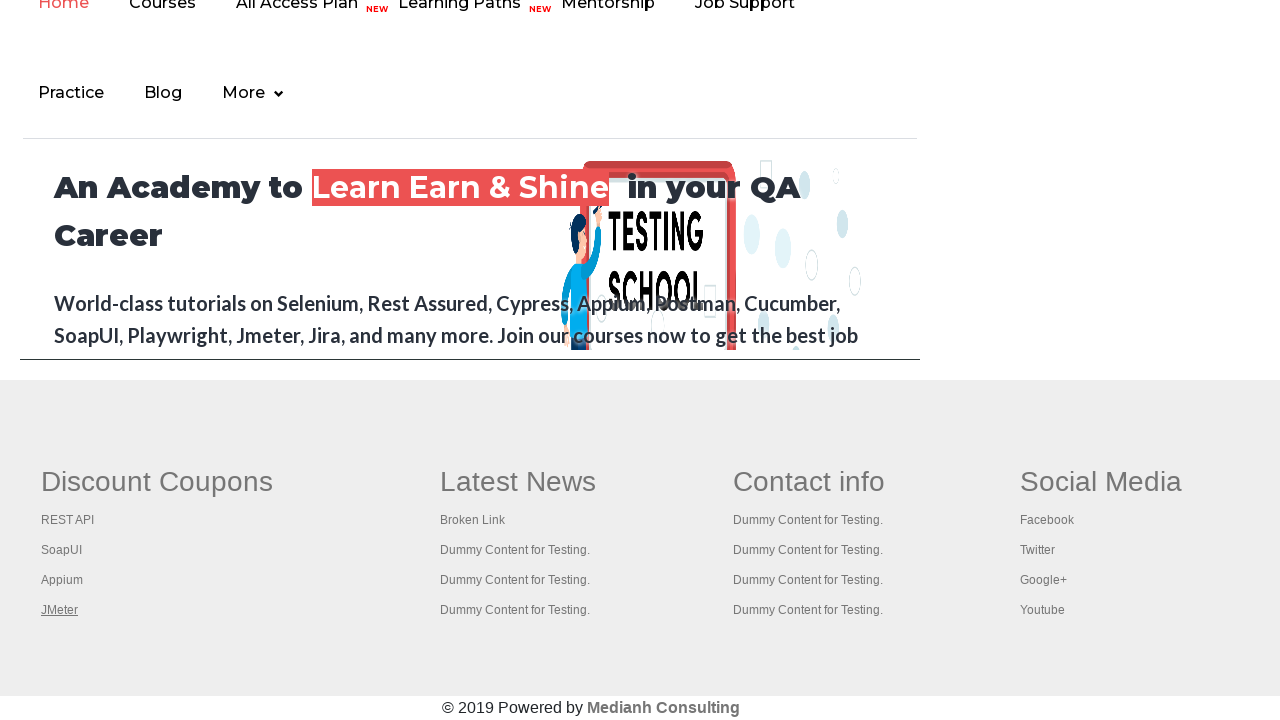

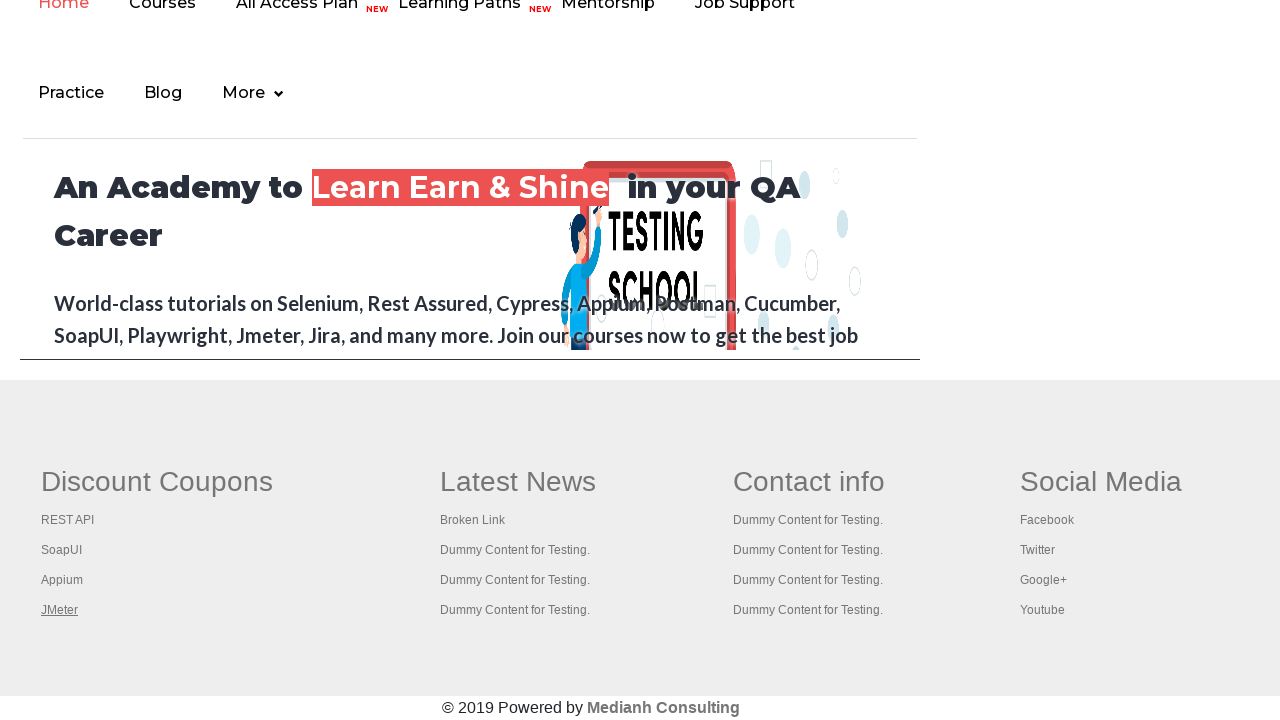